Navigates to the WsCube Tech website homepage and clicks on a link in the hero section banner area.

Starting URL: https://www.wscubetech.com/

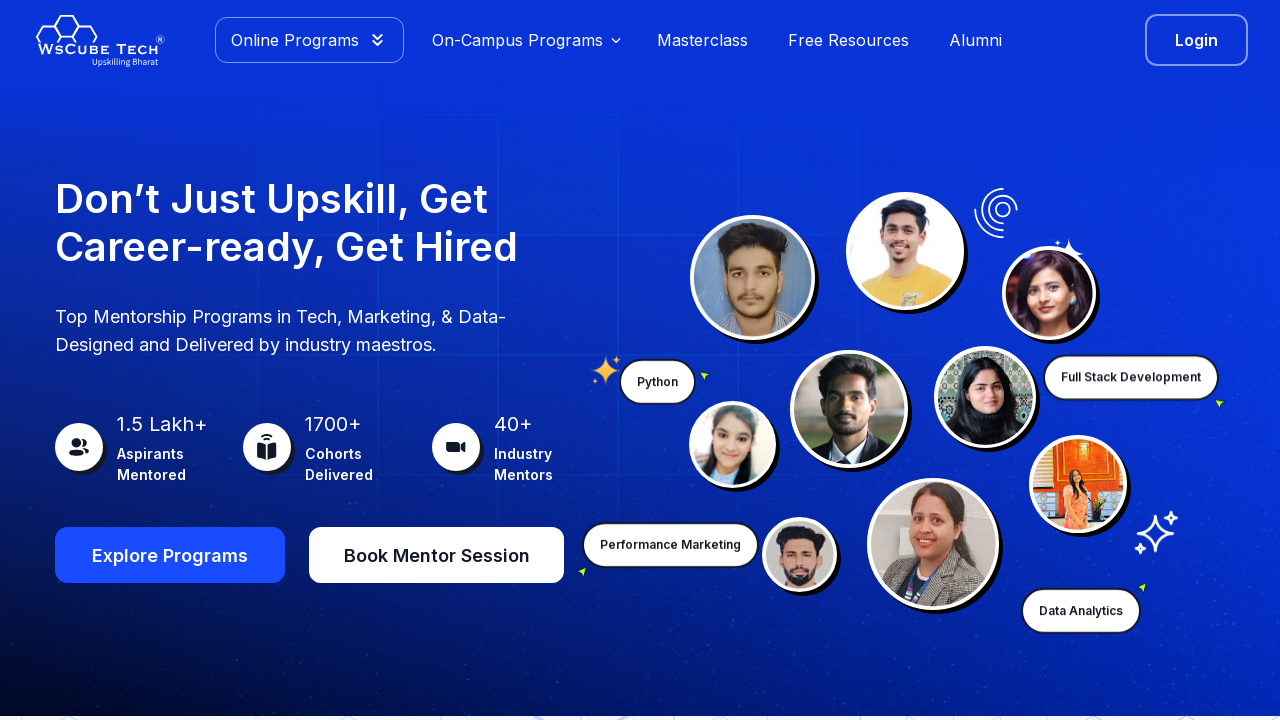

Navigated to WsCube Tech website homepage
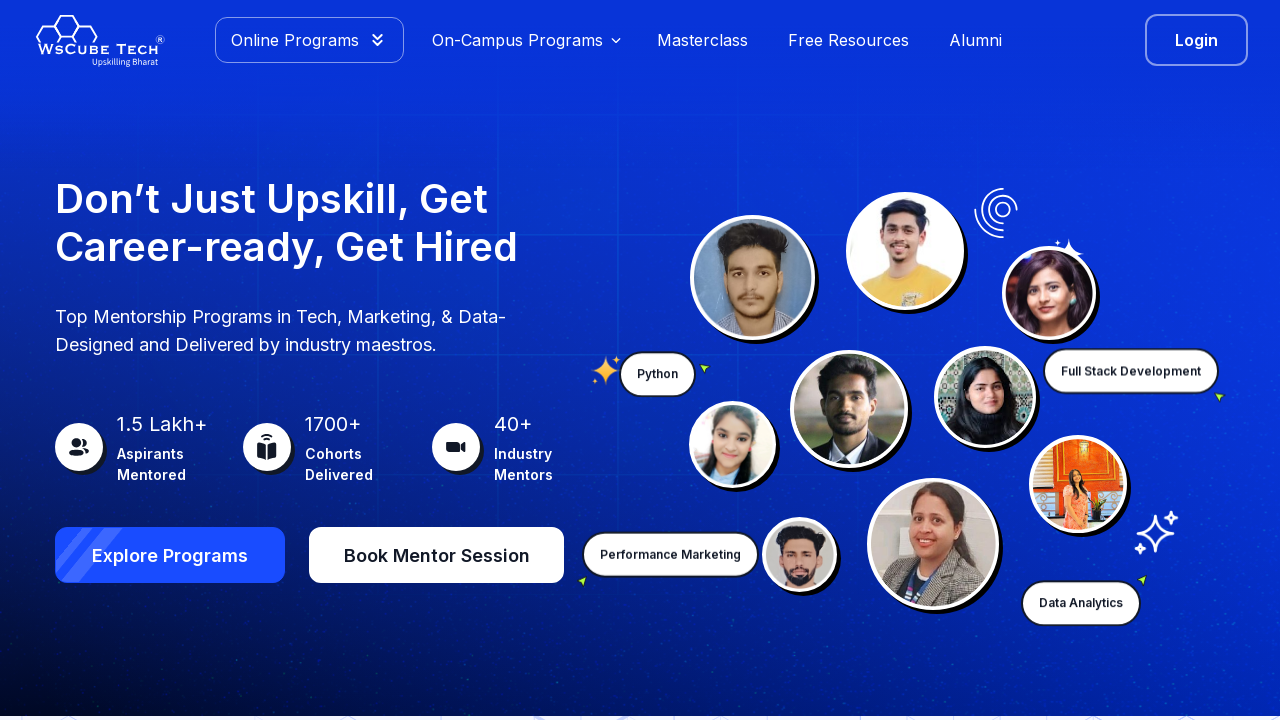

Clicked on link in the hero section banner area at (145, 361) on section:first-of-type a
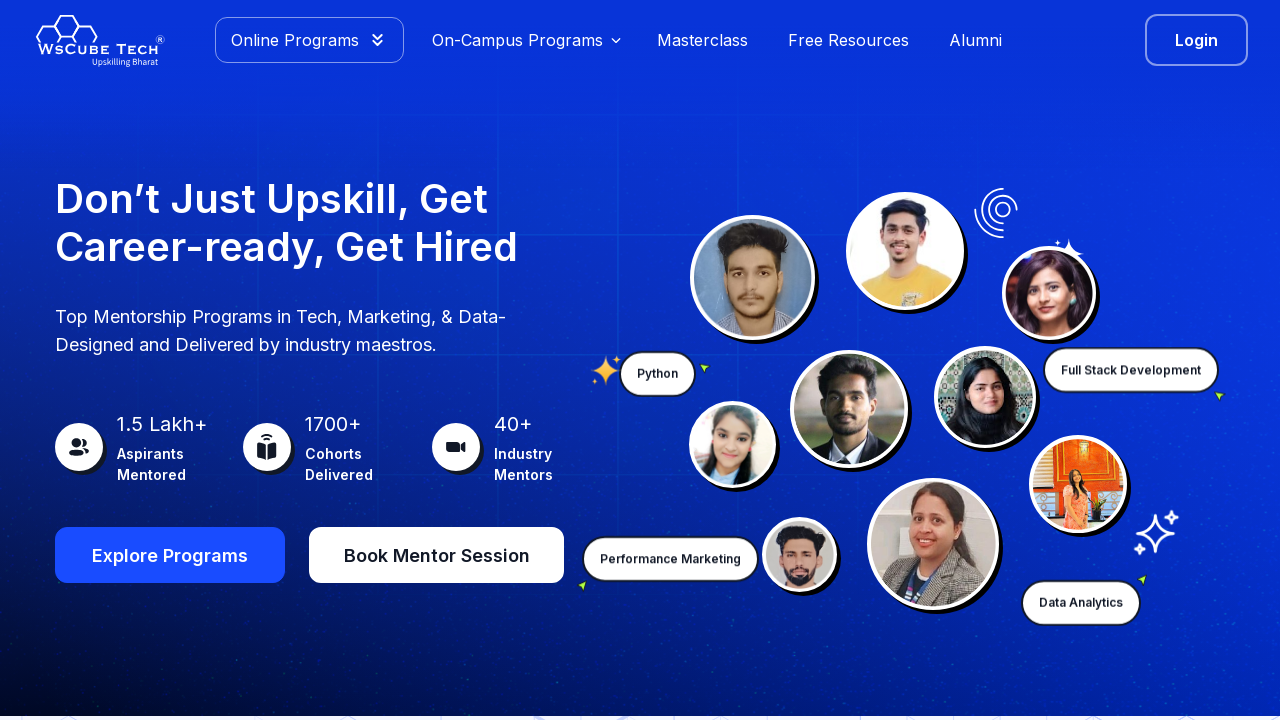

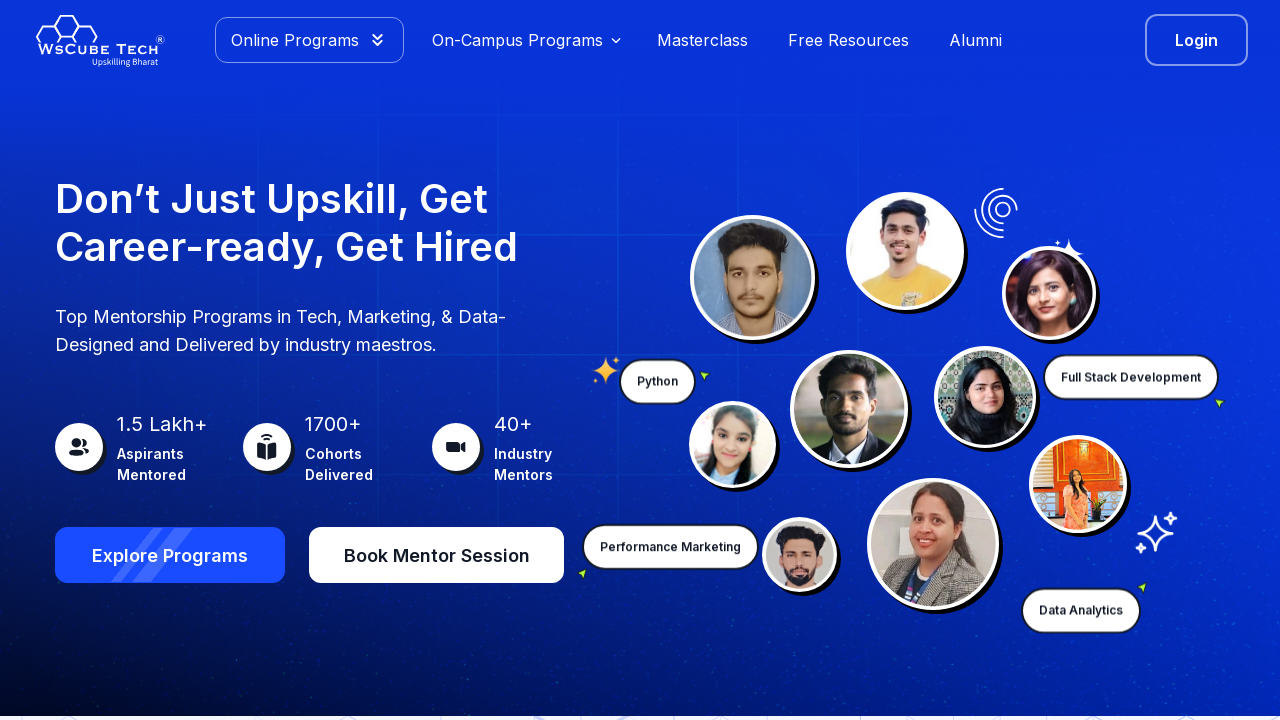